Tests tax calculation for salary greater than 5000 by filling the form and verifying the calculated tax amount

Starting URL: https://andreendo.github.io/sample-ui-compras/index-2.html

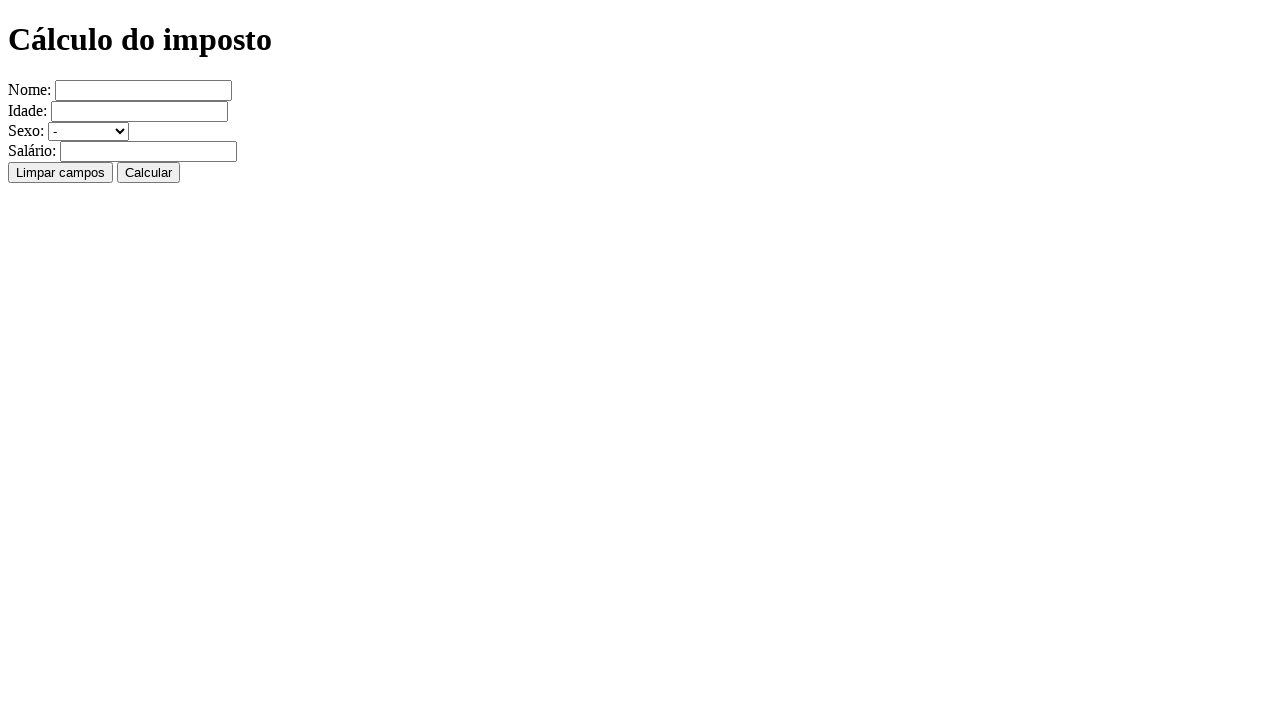

Filled name field with 'Alicio' on input[name='nome']
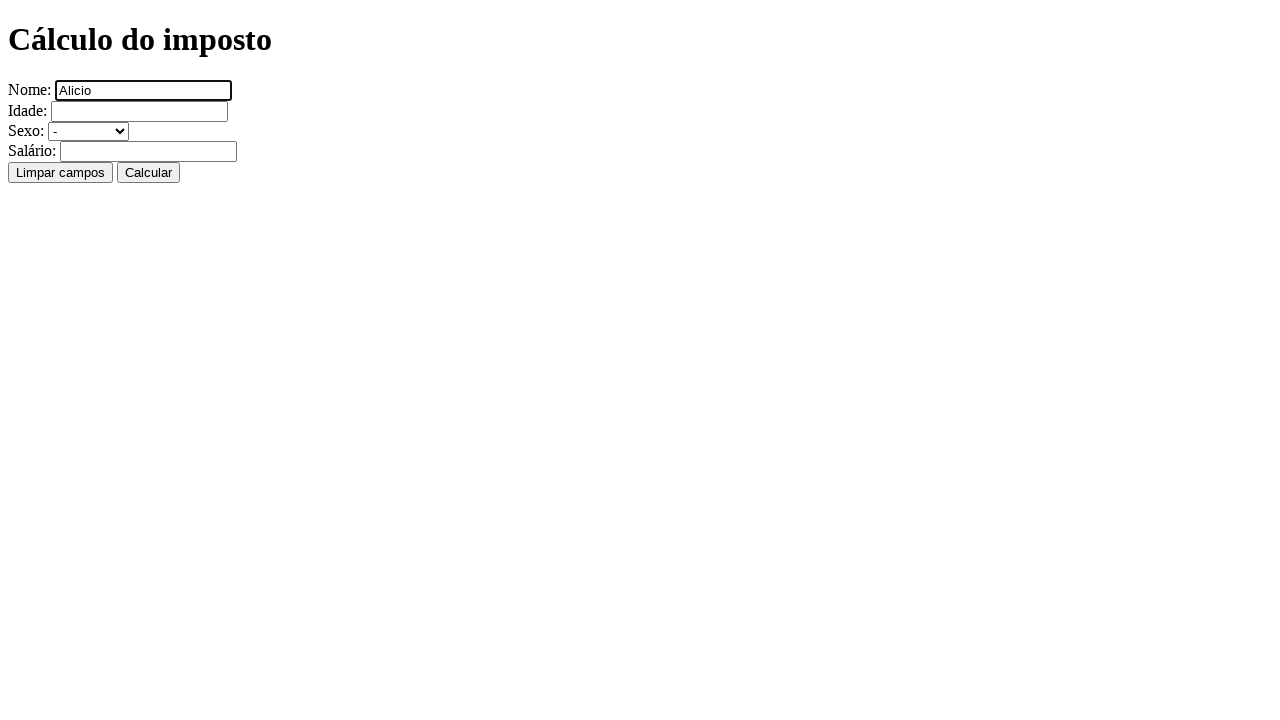

Filled age field with '26' on input[name='idade']
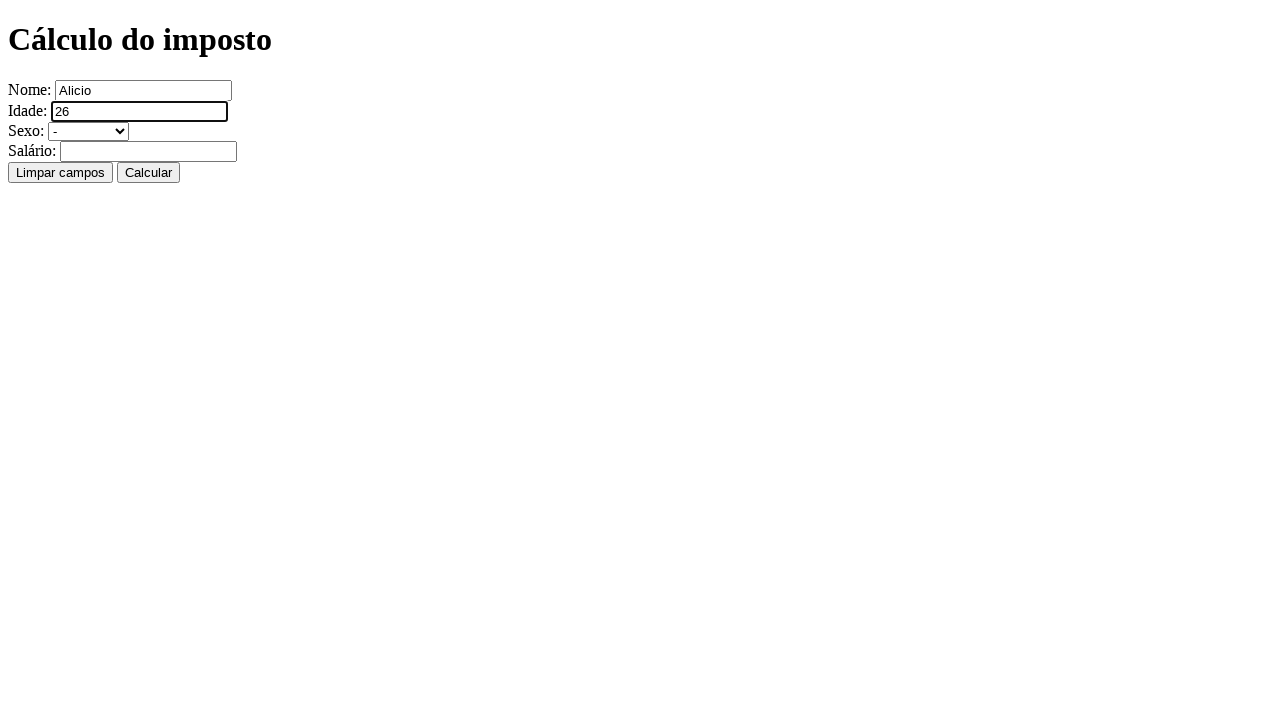

Filled salary field with '10000' (greater than 5000) on input[name='salario']
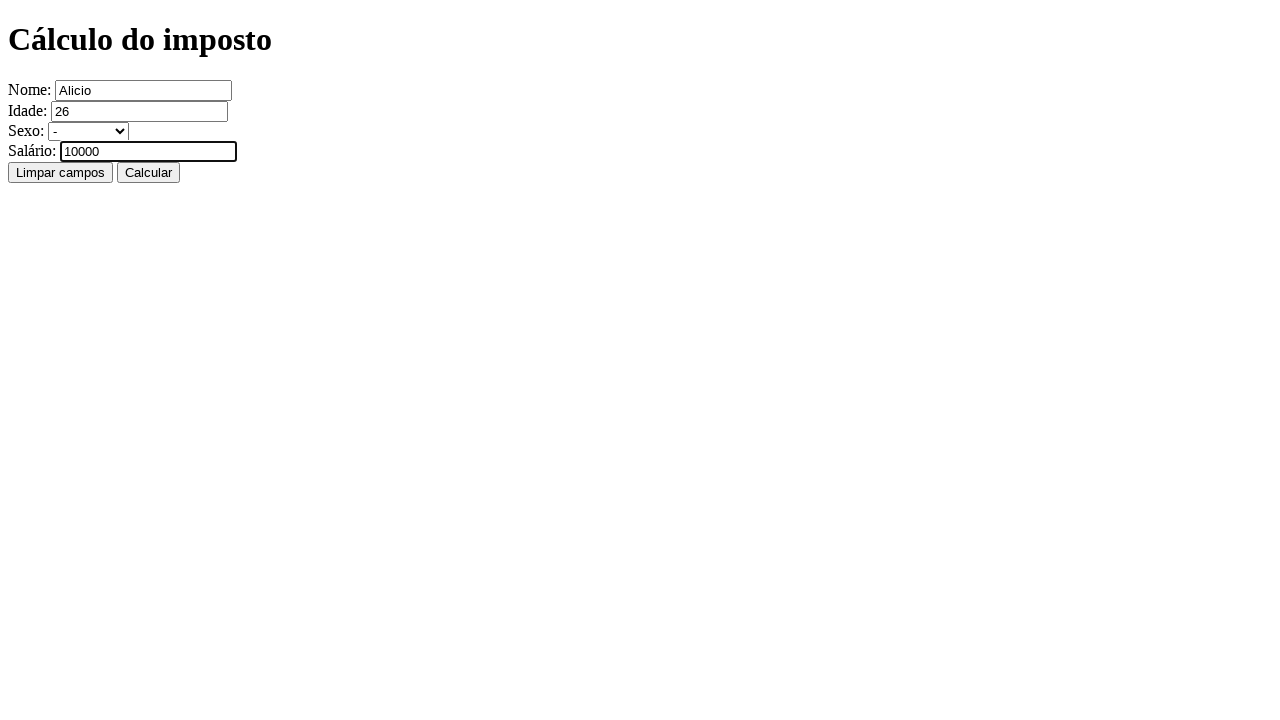

Selected 'masculino' from gender dropdown on select[name='sexo']
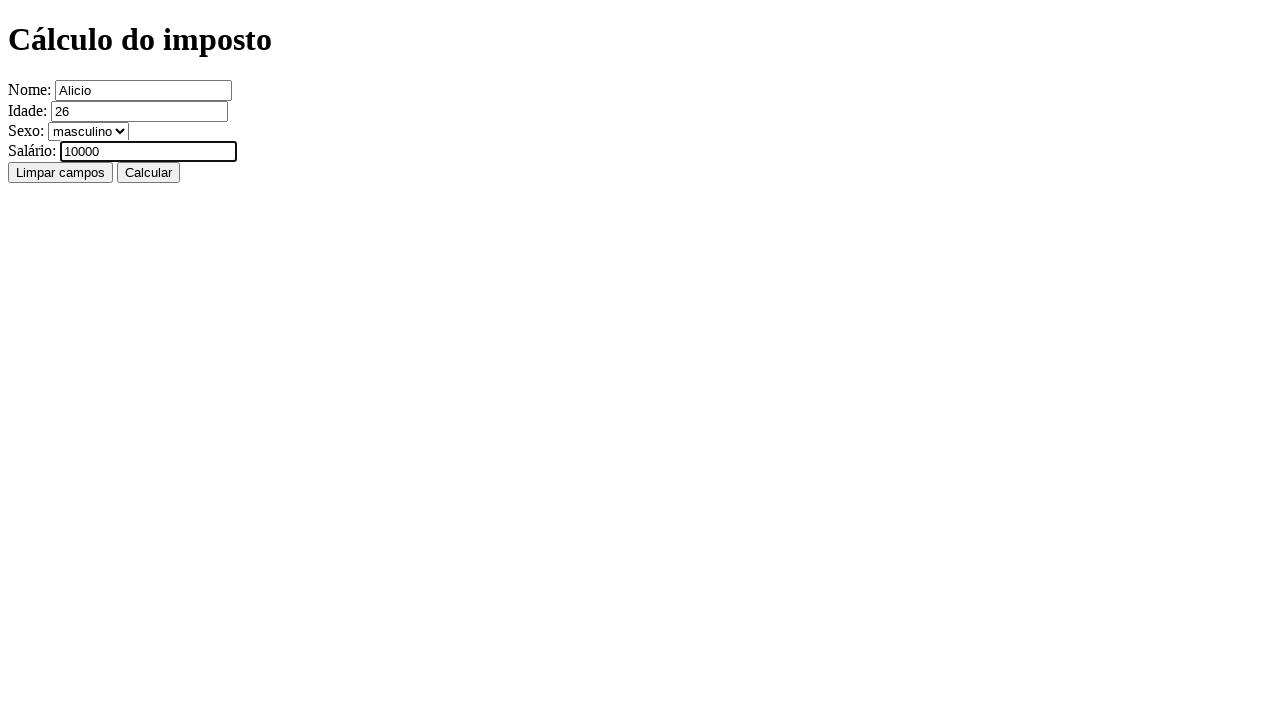

Clicked calculate button to compute tax at (148, 172) on form > input:nth-of-type(5)
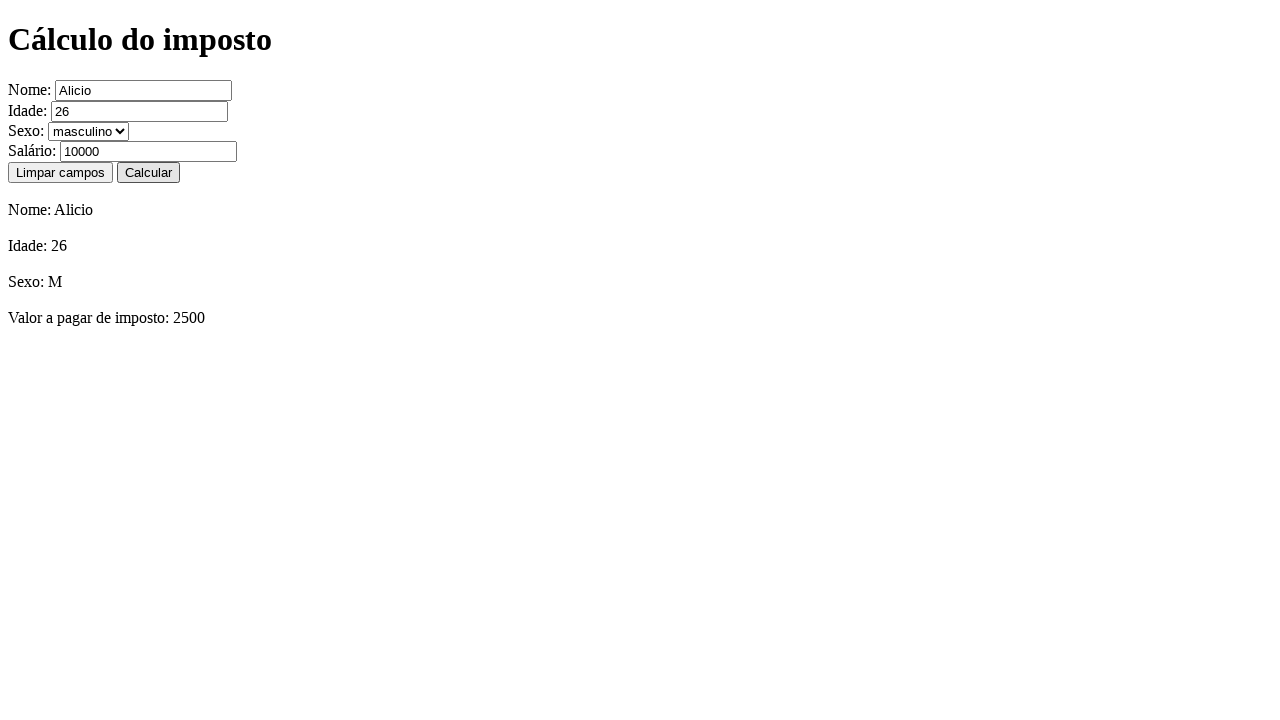

Tax calculation result appeared in divValorImposto
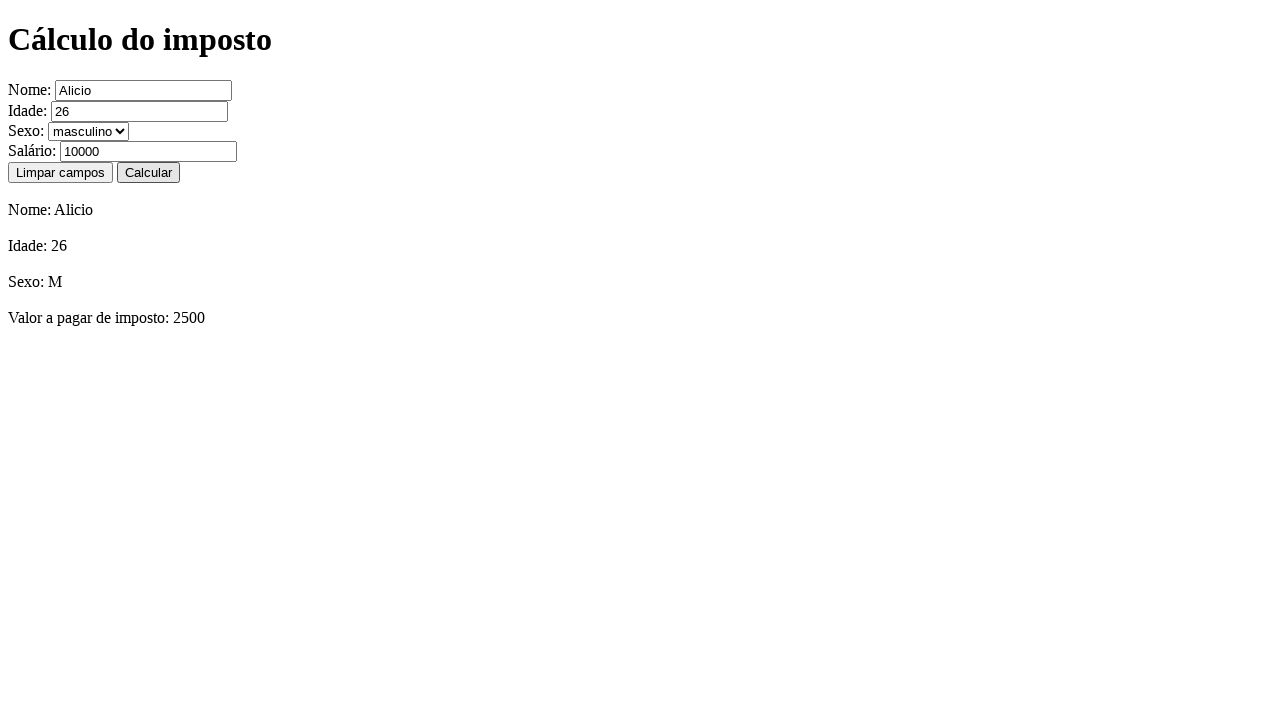

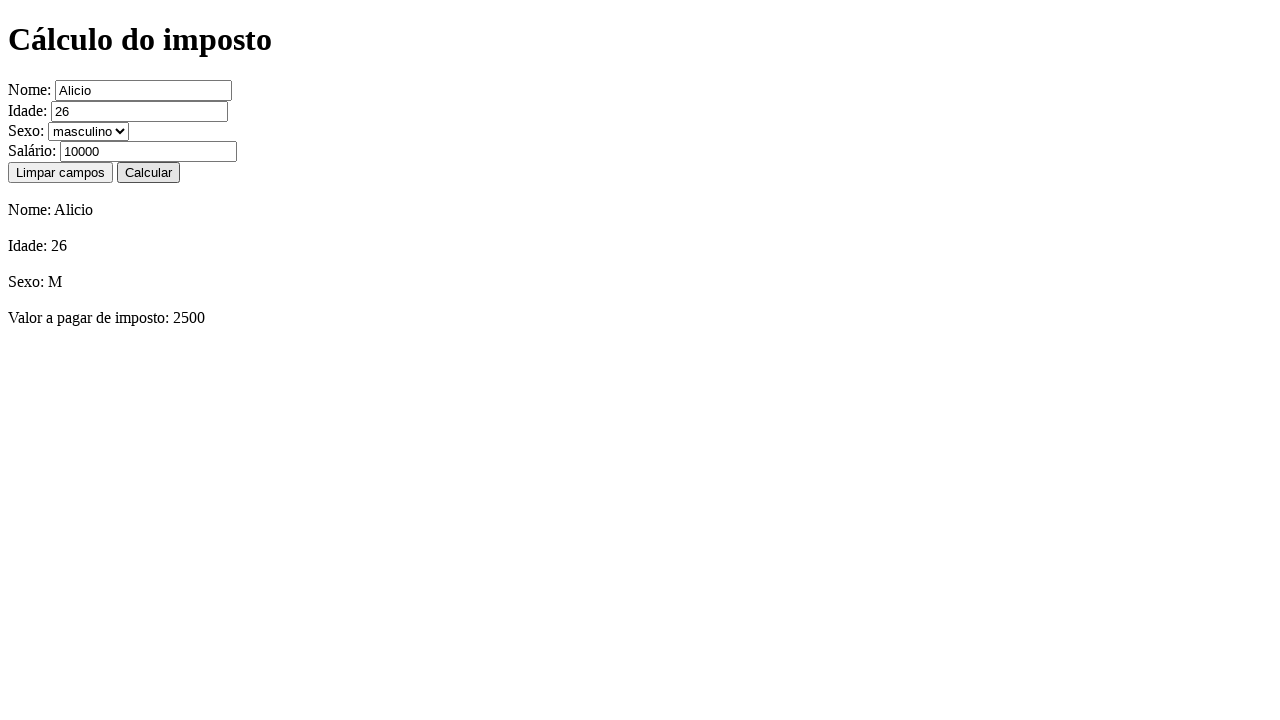